Tests JavaScript alert functionality by clicking the first alert button and accepting the alert dialog

Starting URL: https://the-internet.herokuapp.com/javascript_alerts

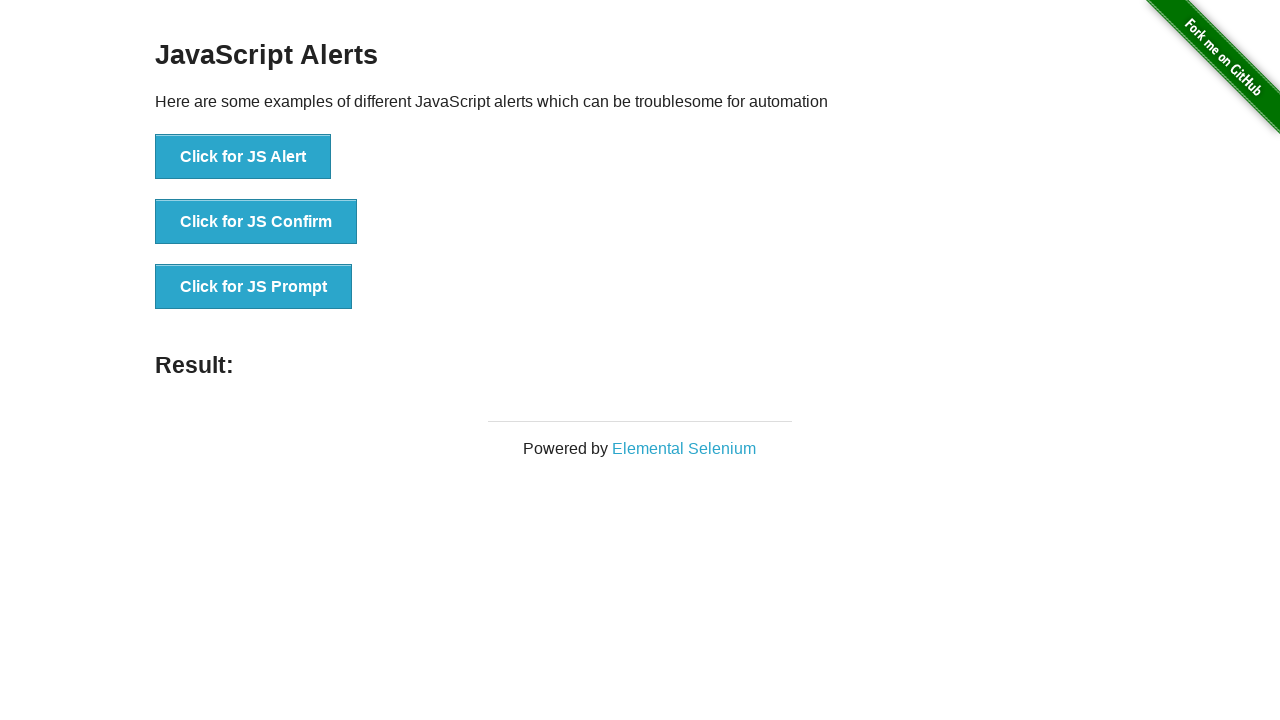

Navigated to JavaScript alerts test page
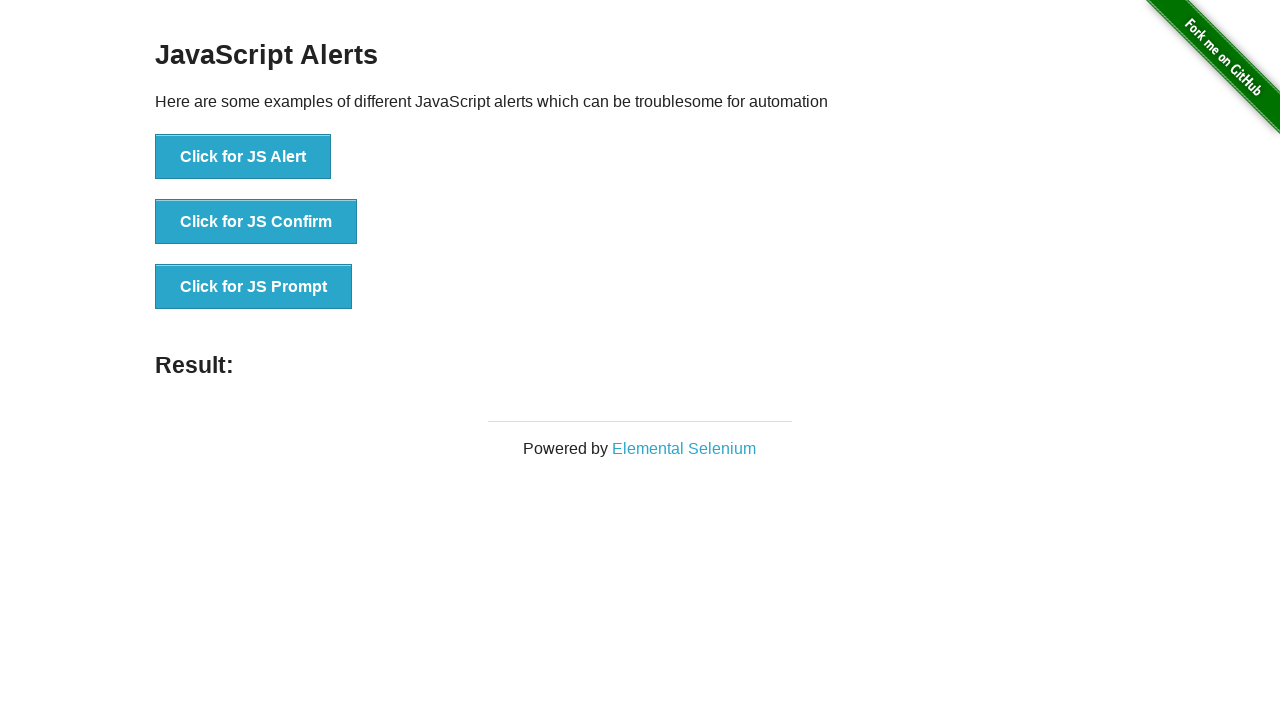

Clicked the first alert button to trigger JavaScript alert at (243, 157) on xpath=//button[@onclick='jsAlert()']
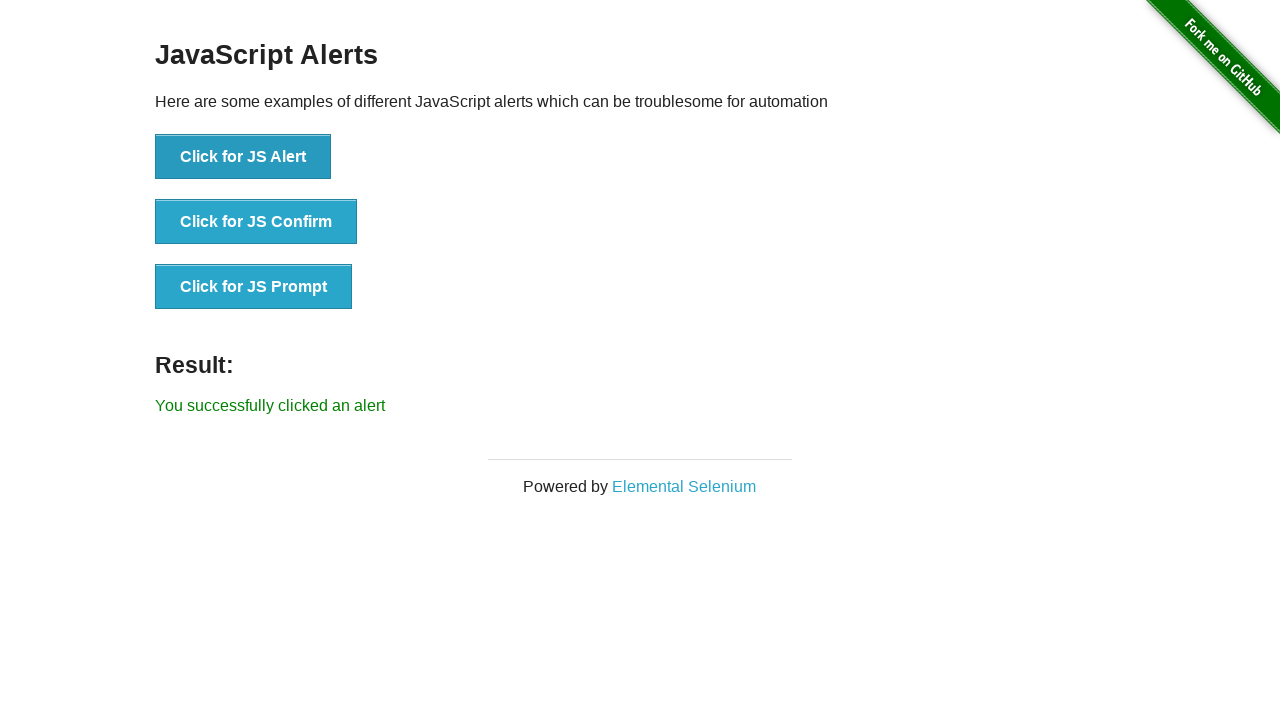

Alert dialog accepted
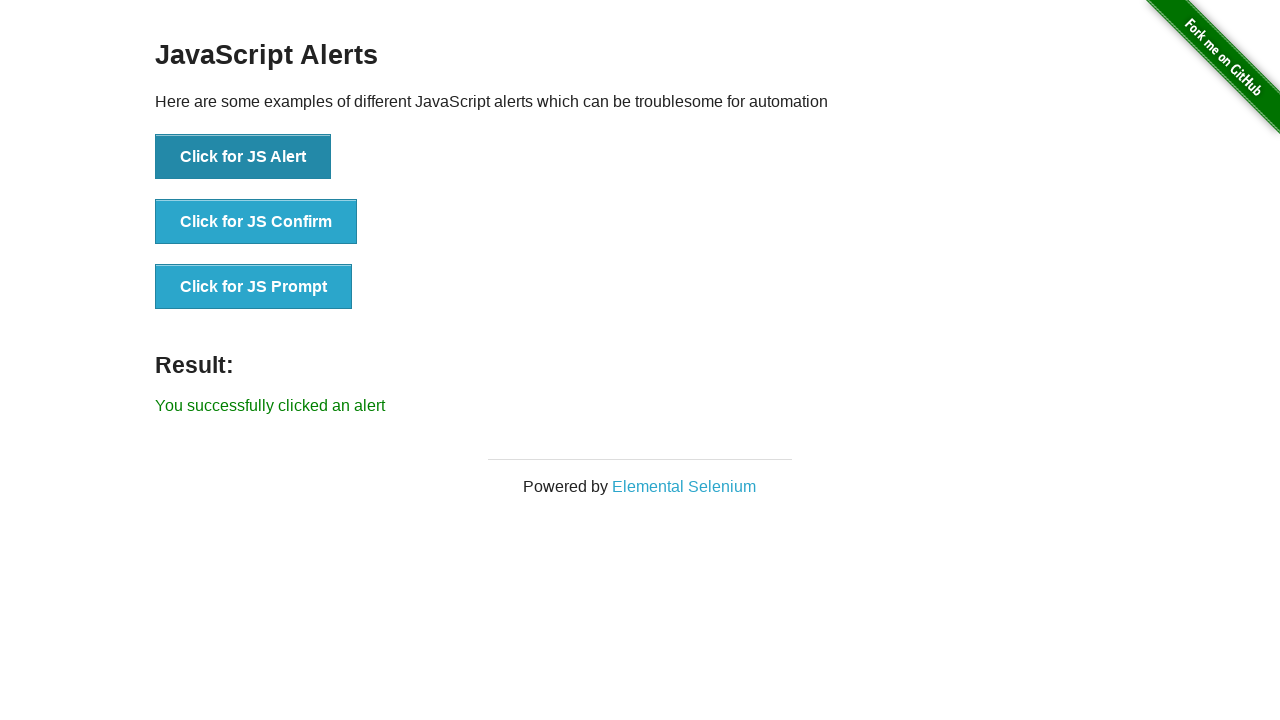

Result message element loaded after accepting alert
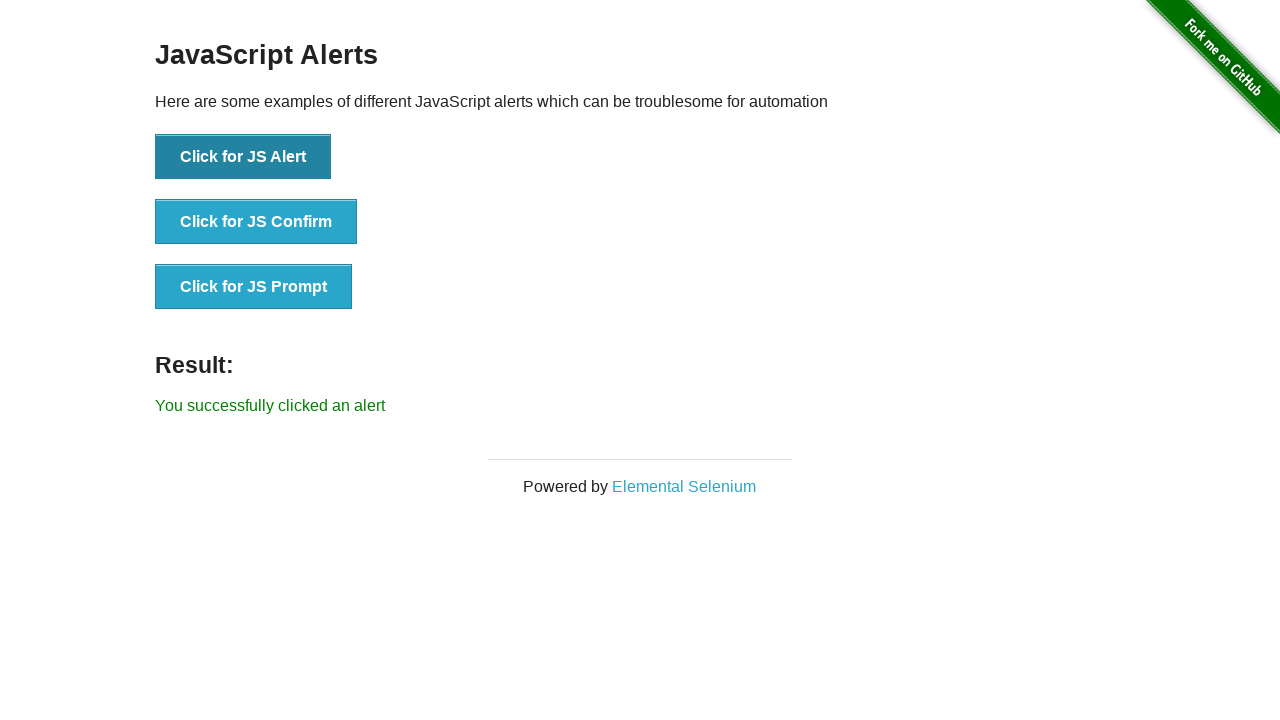

Located result element to verify alert was accepted
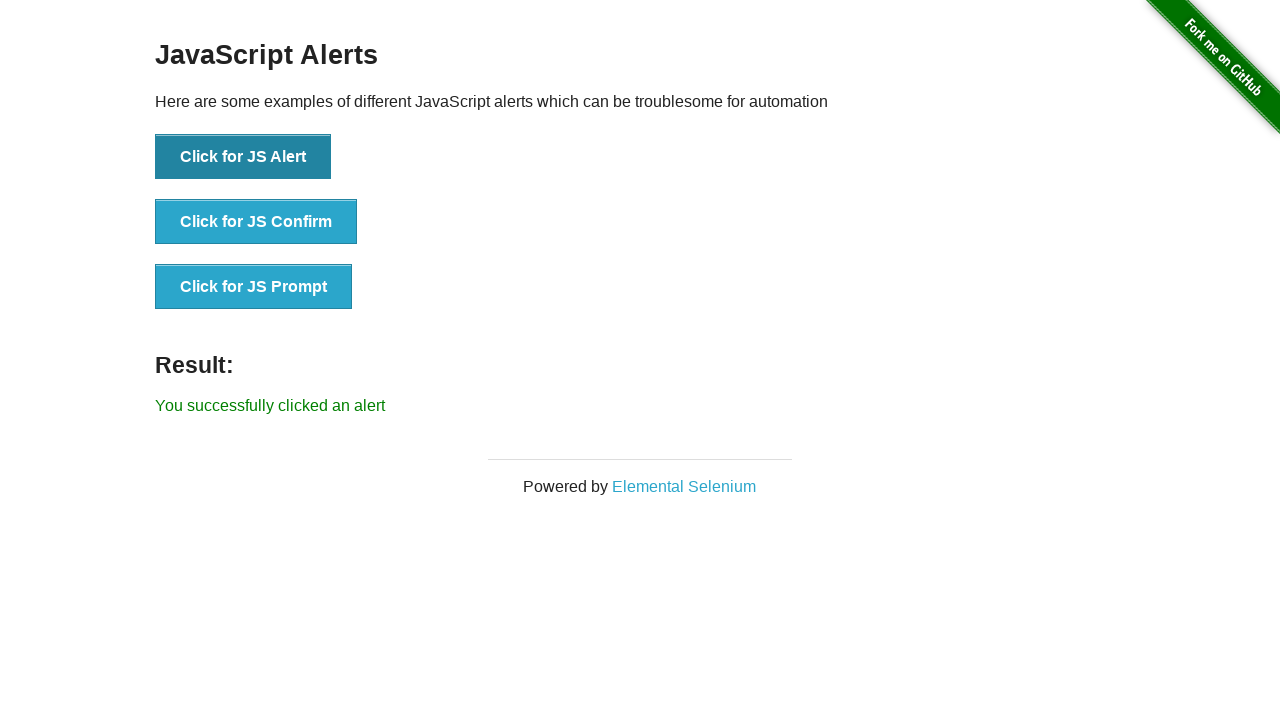

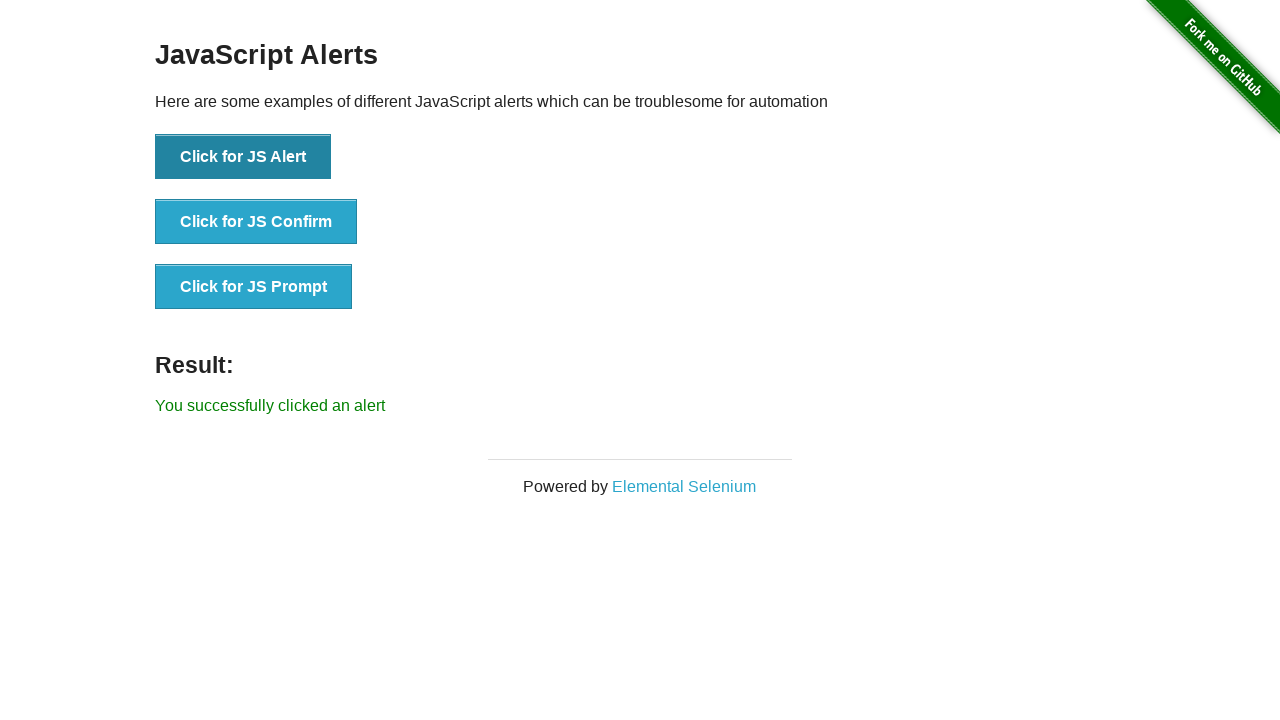